Clicks on a specific product from search results and verifies that sale price elements (sale icon, old price, new price) are displayed on the product page.

Starting URL: https://practice.automationtesting.in/?s=html

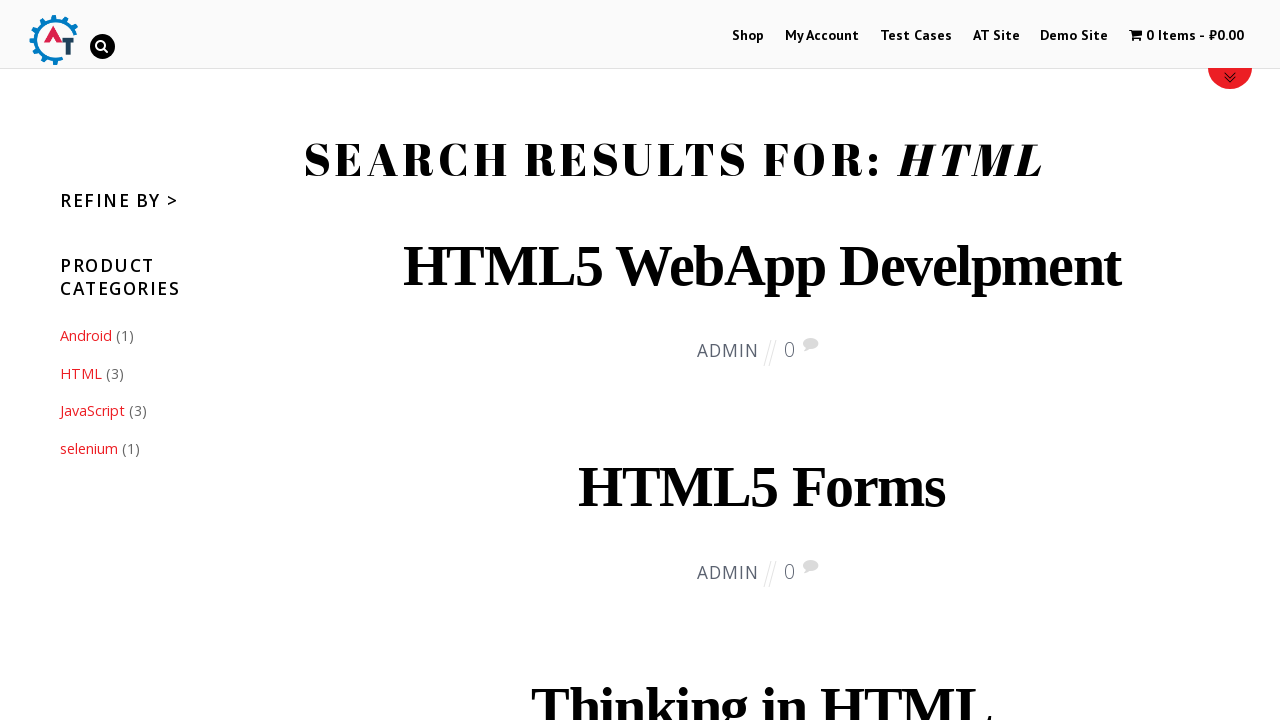

Waited 1 second for page to load
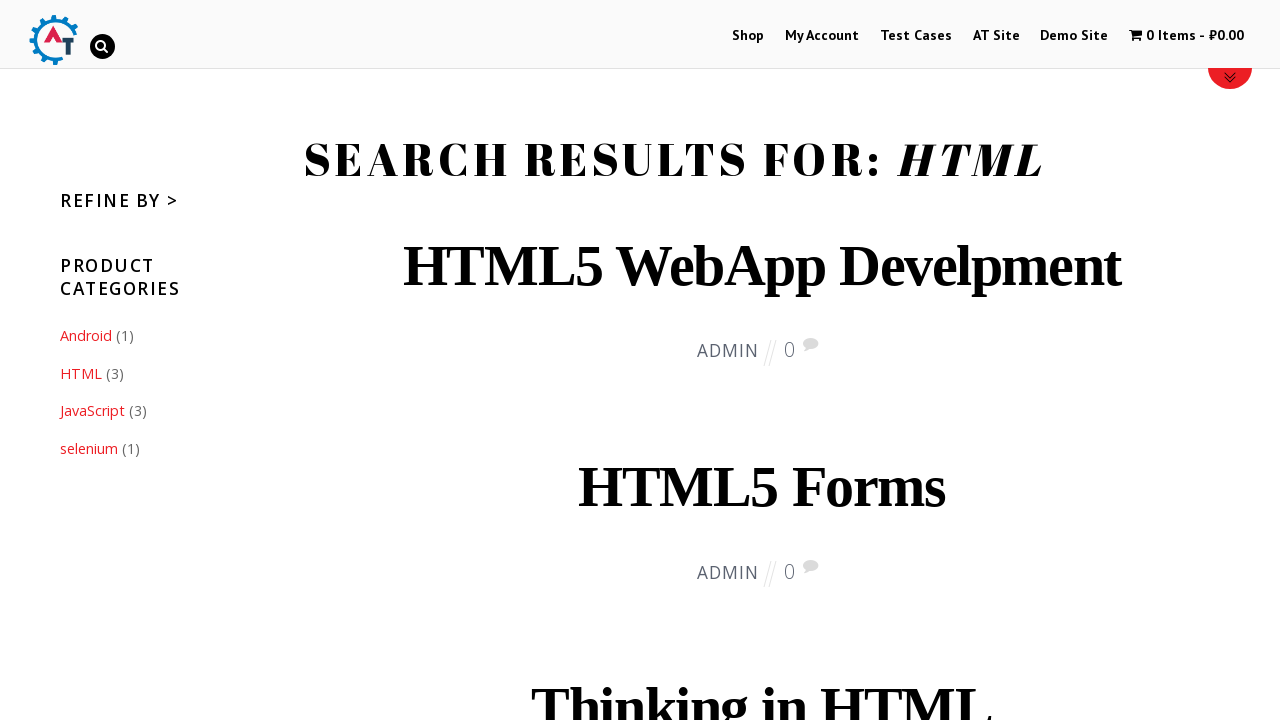

Clicked on 'Thinking in HTML' product at (762, 689) on a[title='Thinking in HTML']
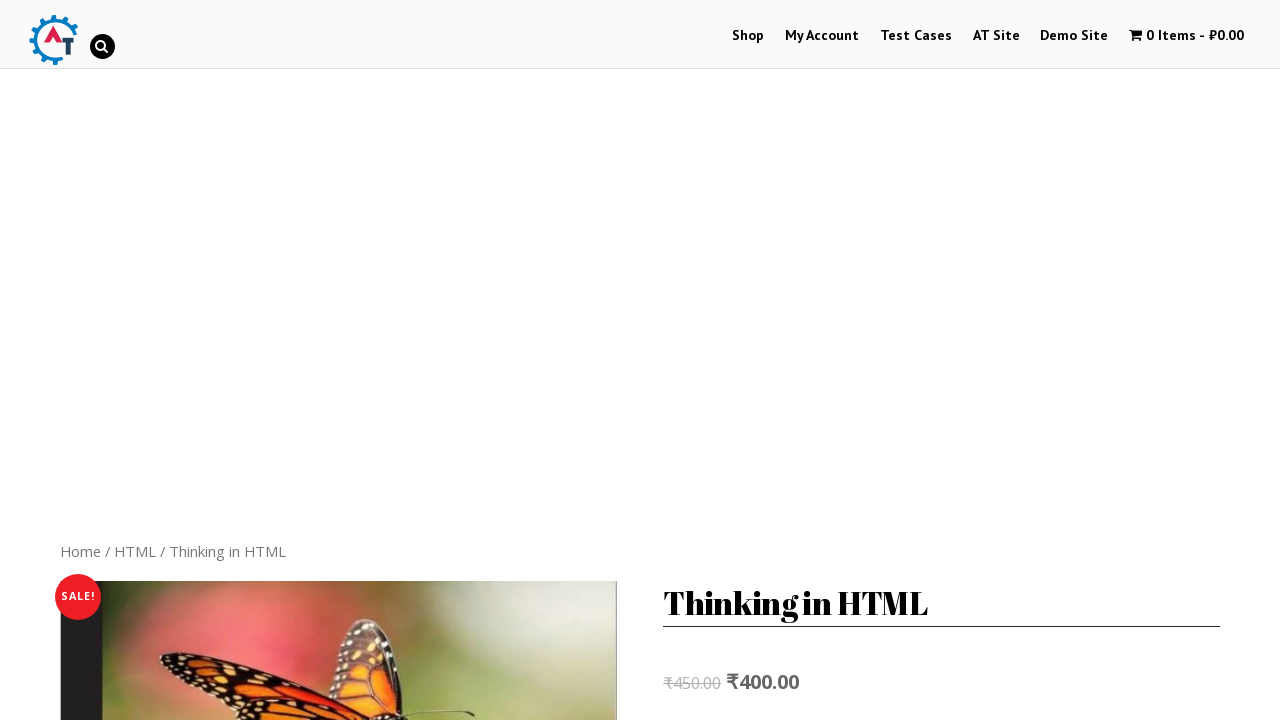

Sale icon (span.onsale) appeared on product page
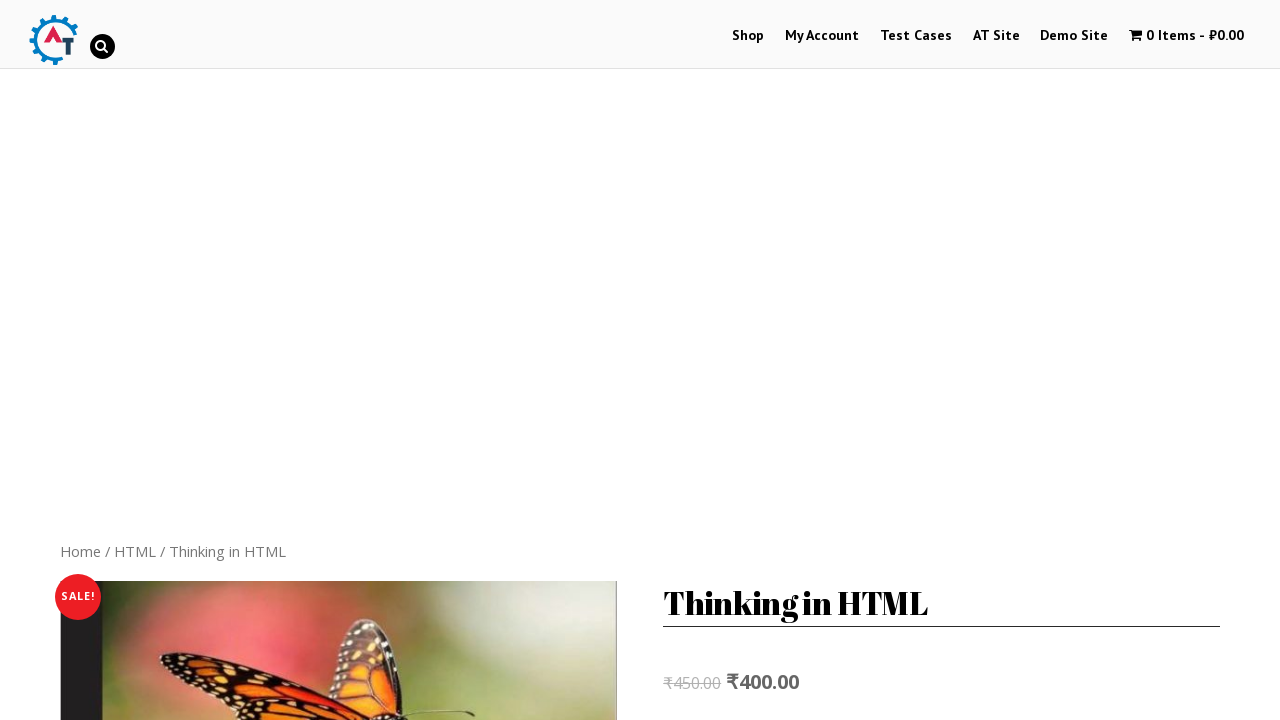

Original price (del span) appeared on product page
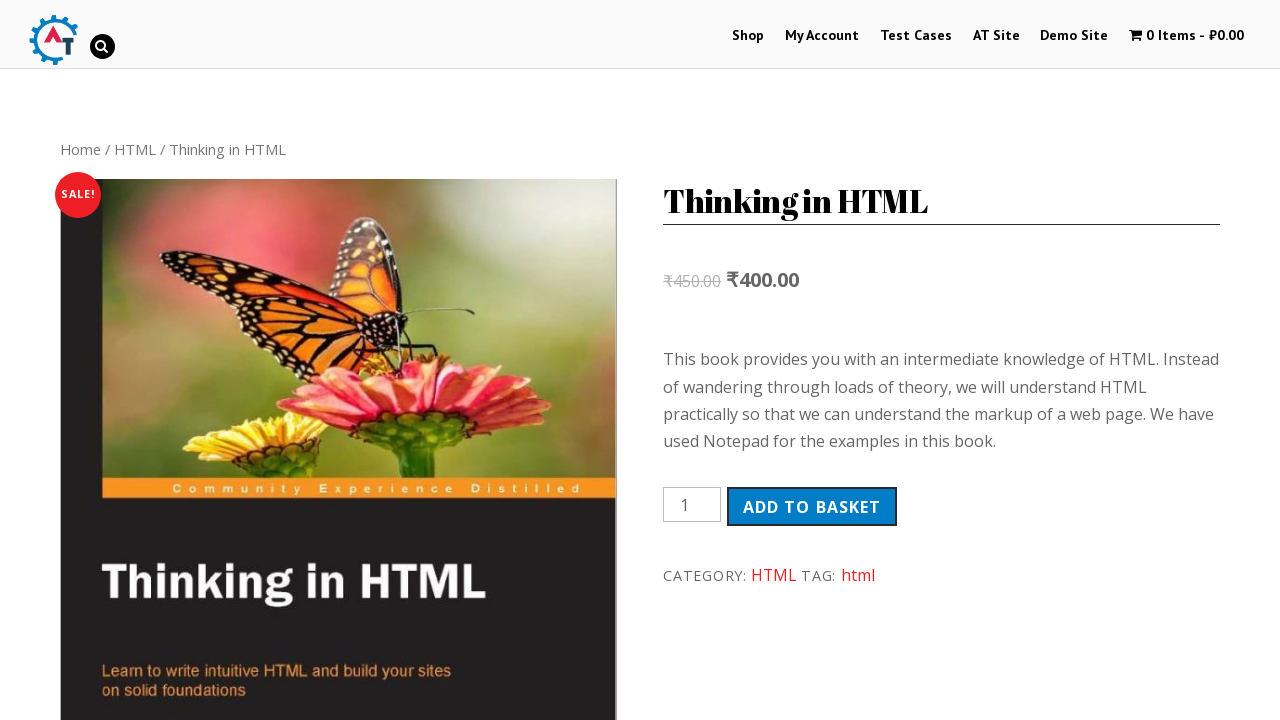

Sale price (ins span) appeared on product page
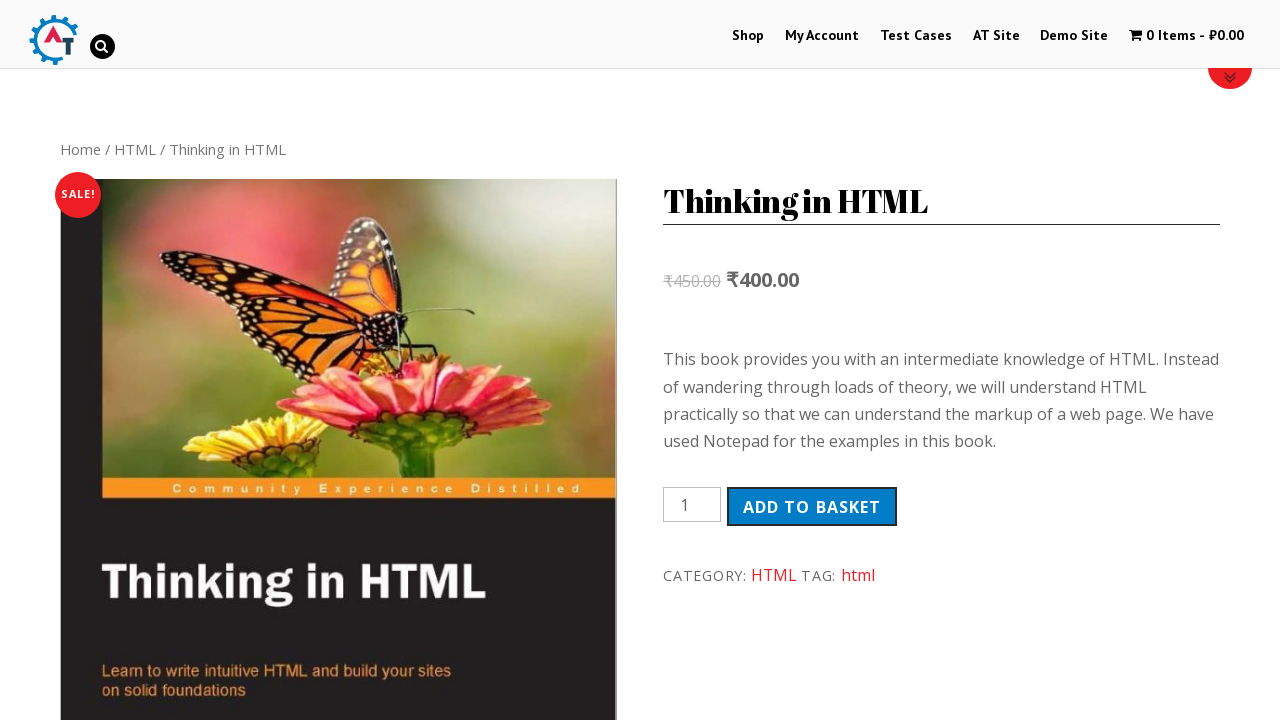

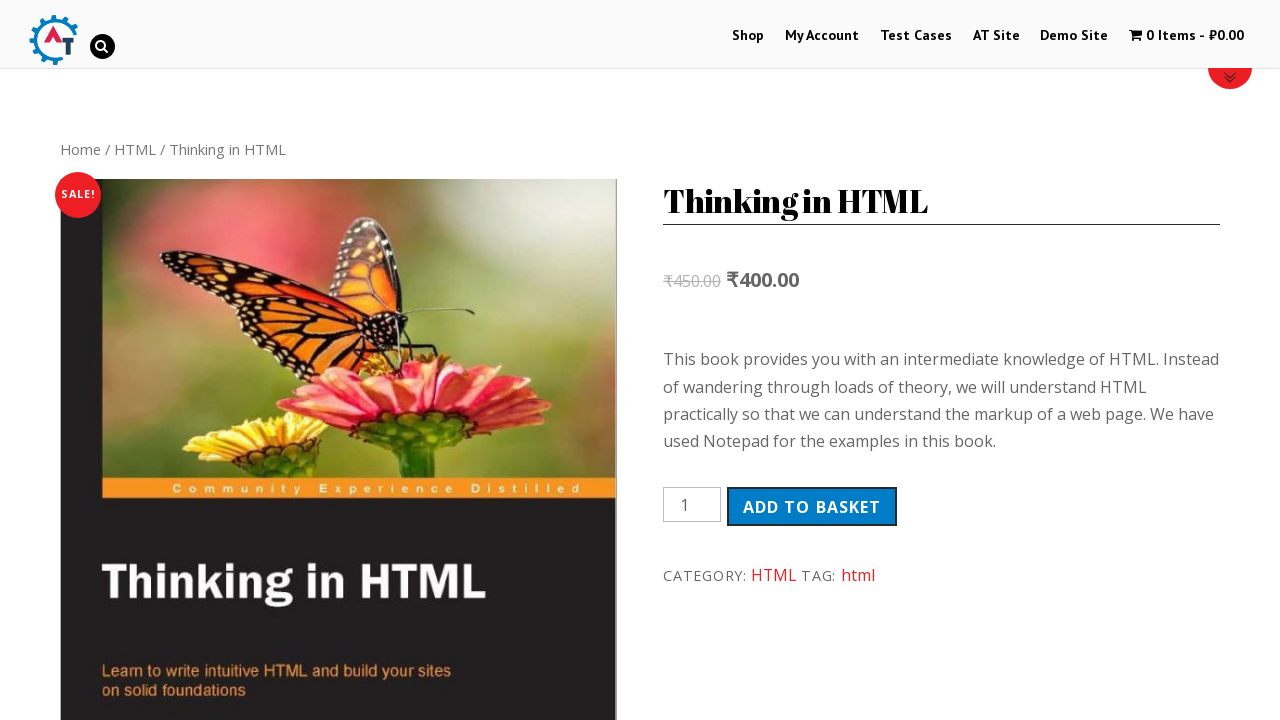